Tests viewing product details by clicking on a Sony laptop and waiting for the product information to load

Starting URL: https://www.demoblaze.com/index.html#

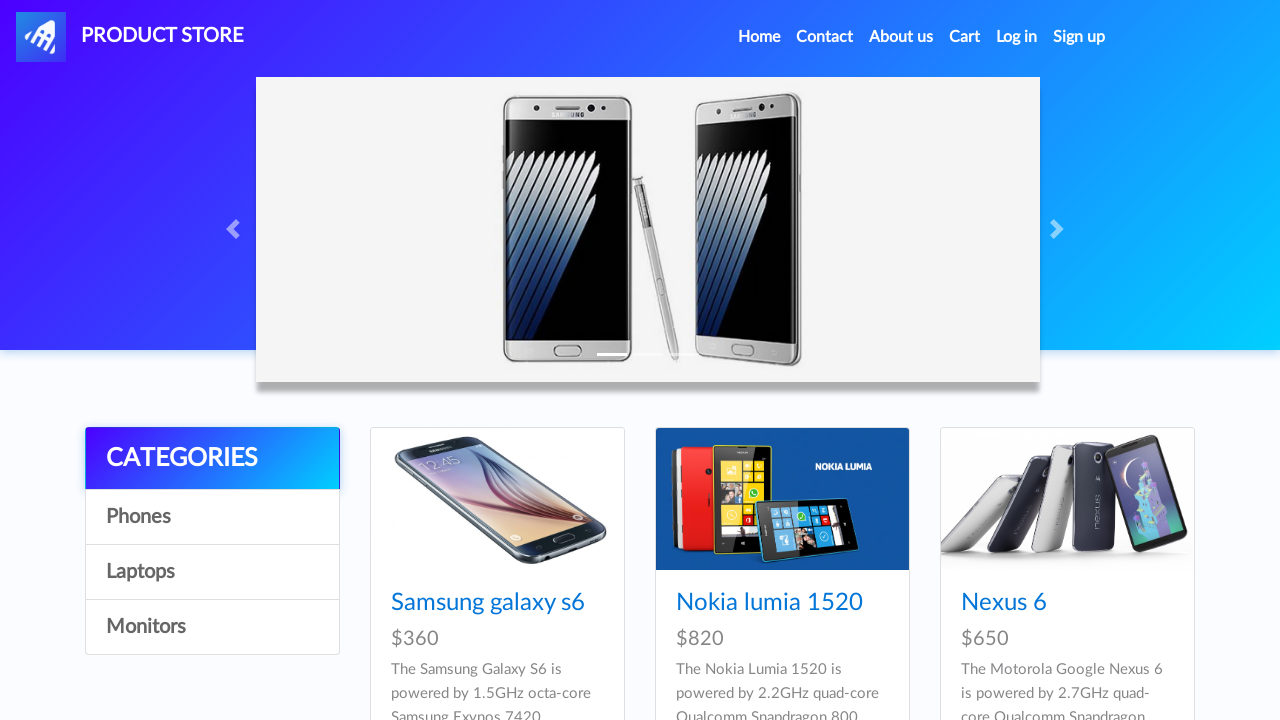

Waited for Sony vaio i5 laptop product link to load
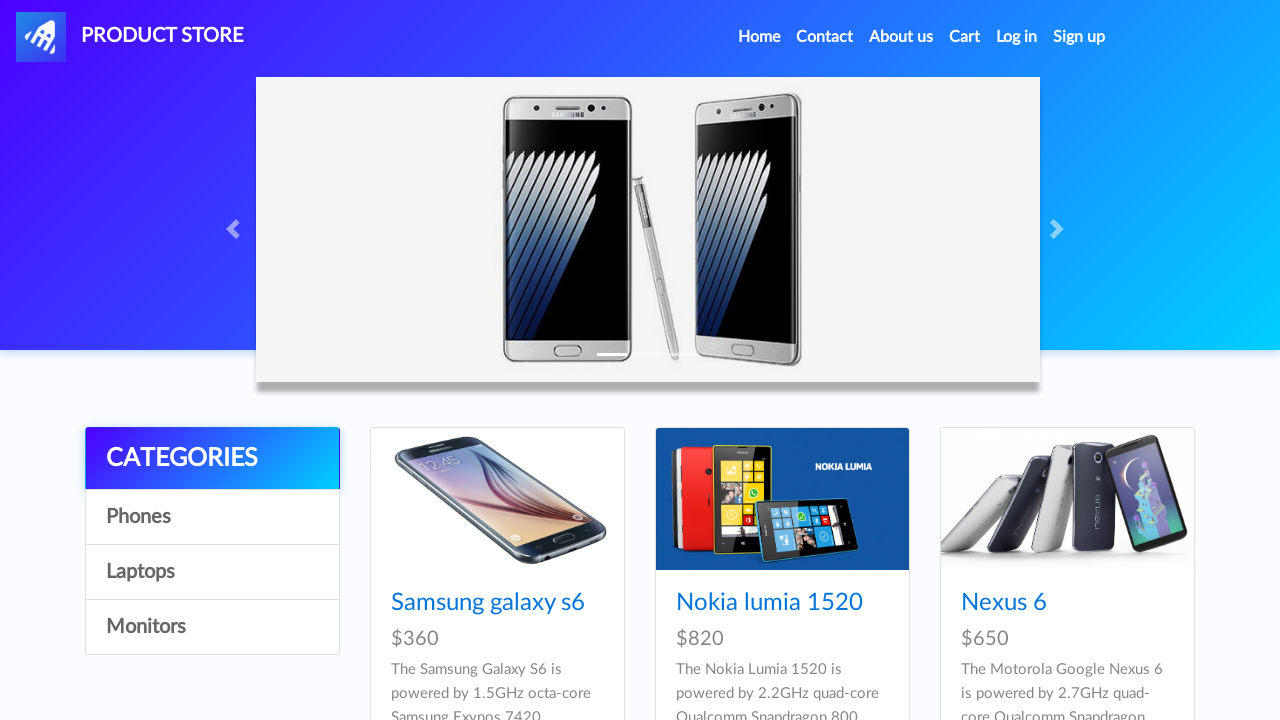

Clicked on Sony vaio i5 laptop product link at (739, 361) on xpath=//*[contains(text(),'Sony vaio i5')]
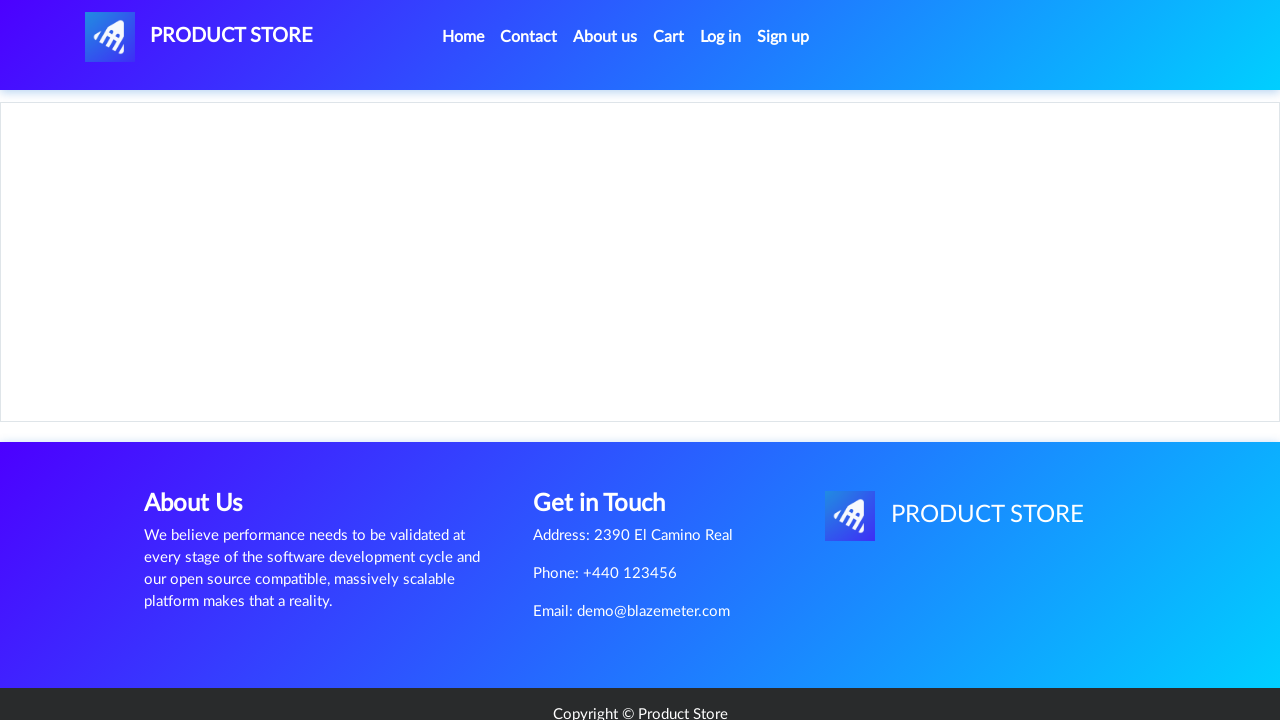

Product details information loaded successfully
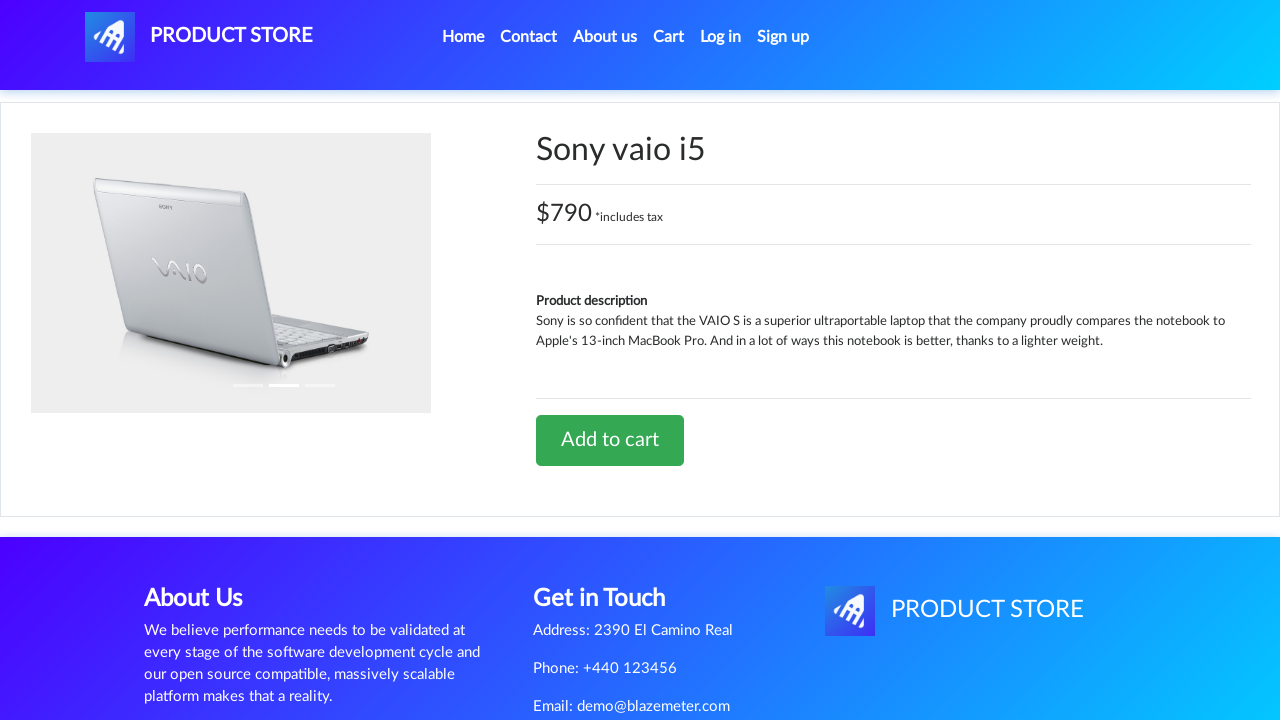

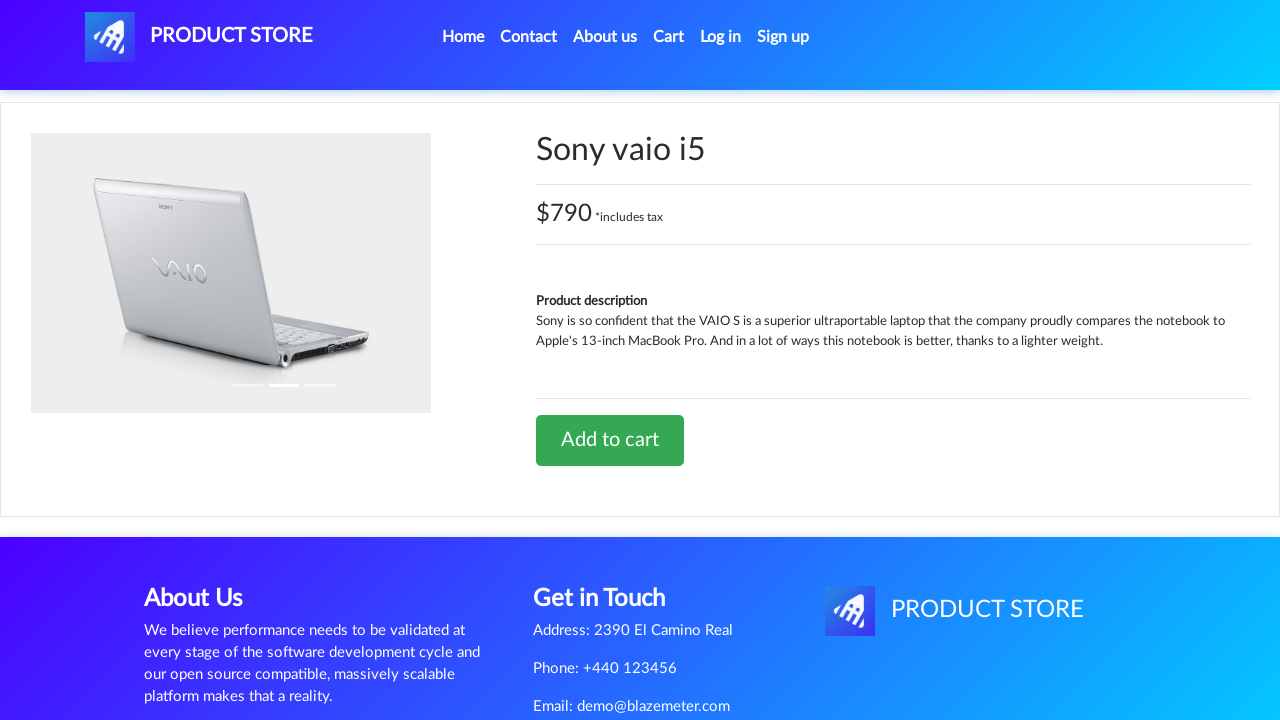